Tests registration form by filling in first name, last name, and email fields, then submitting and verifying success message

Starting URL: http://suninjuly.github.io/registration1.html

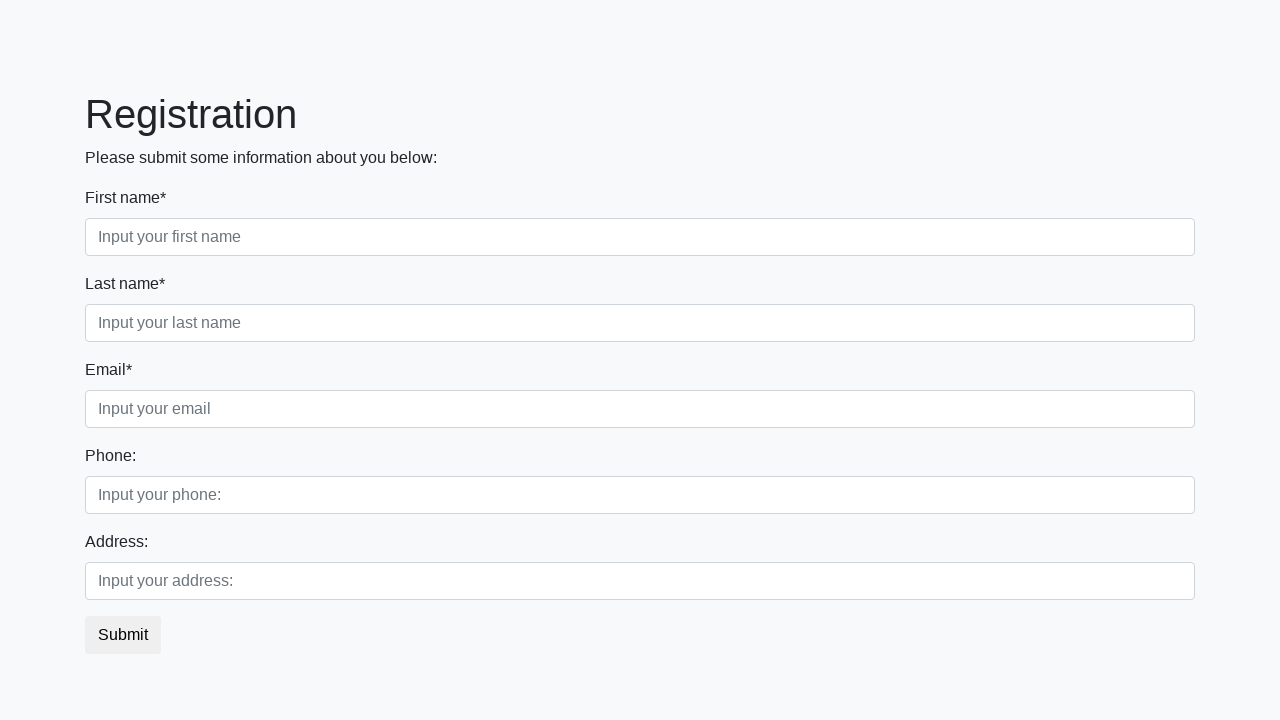

Filled first name field with 'Eugene' on .first_block .first
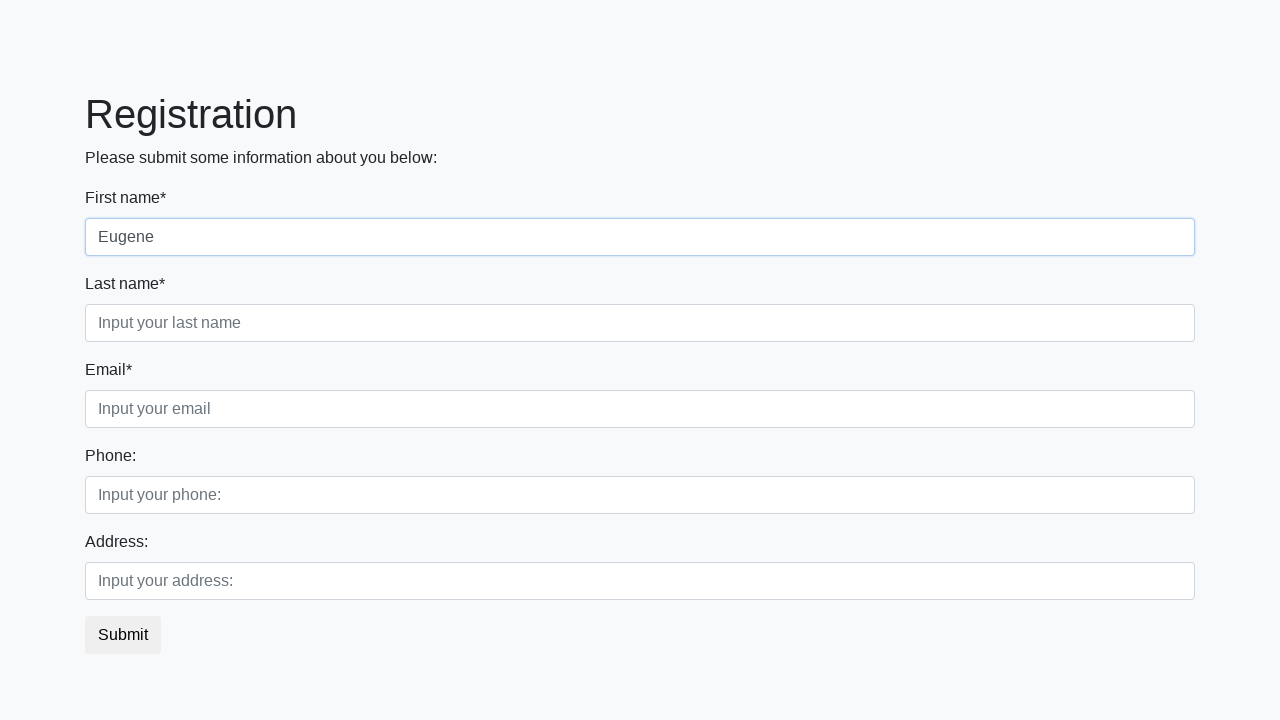

Filled last name field with 'Schneider' on .first_block .second
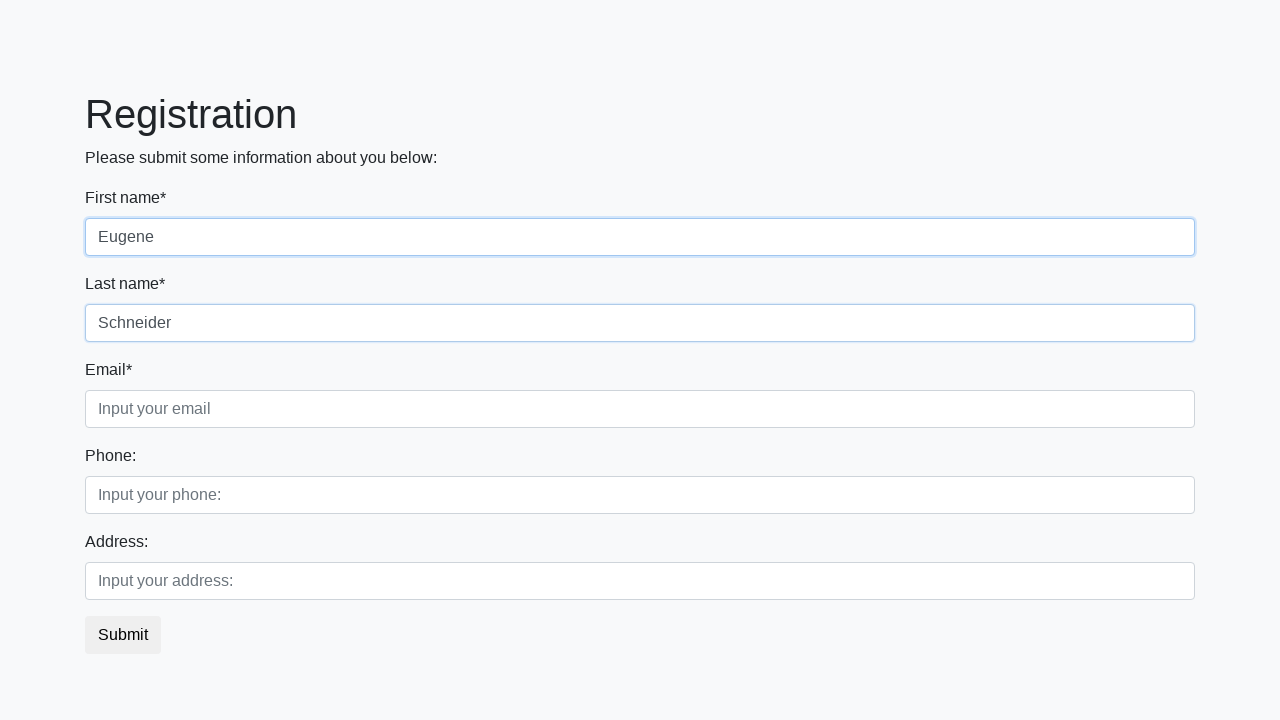

Filled email field with 'test@gmail.com' on .first_block .third
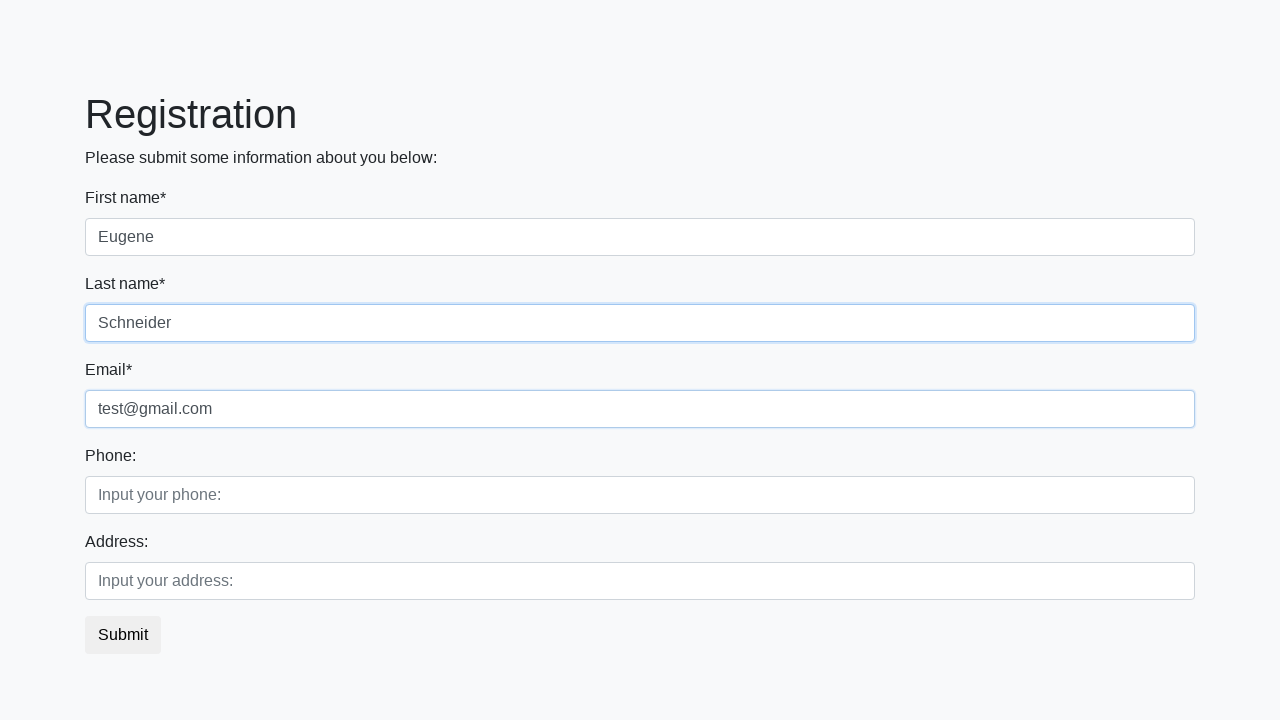

Clicked submit button at (123, 635) on button.btn
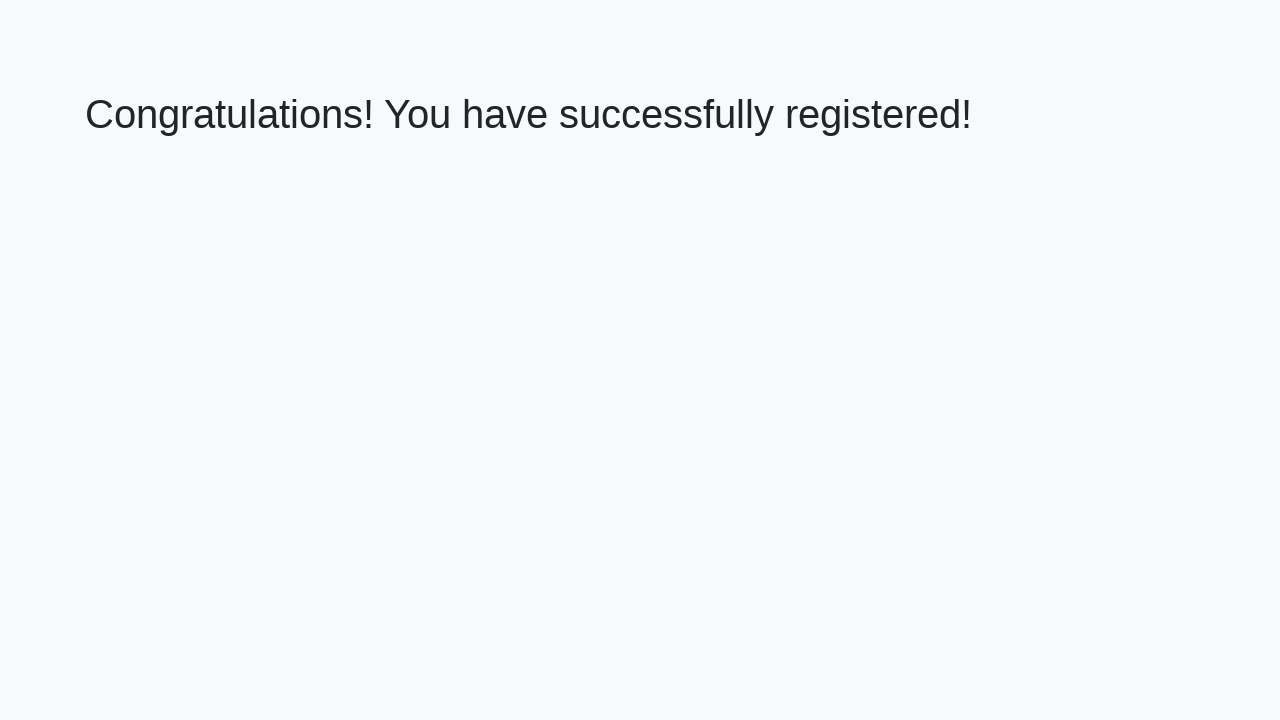

Located success message element
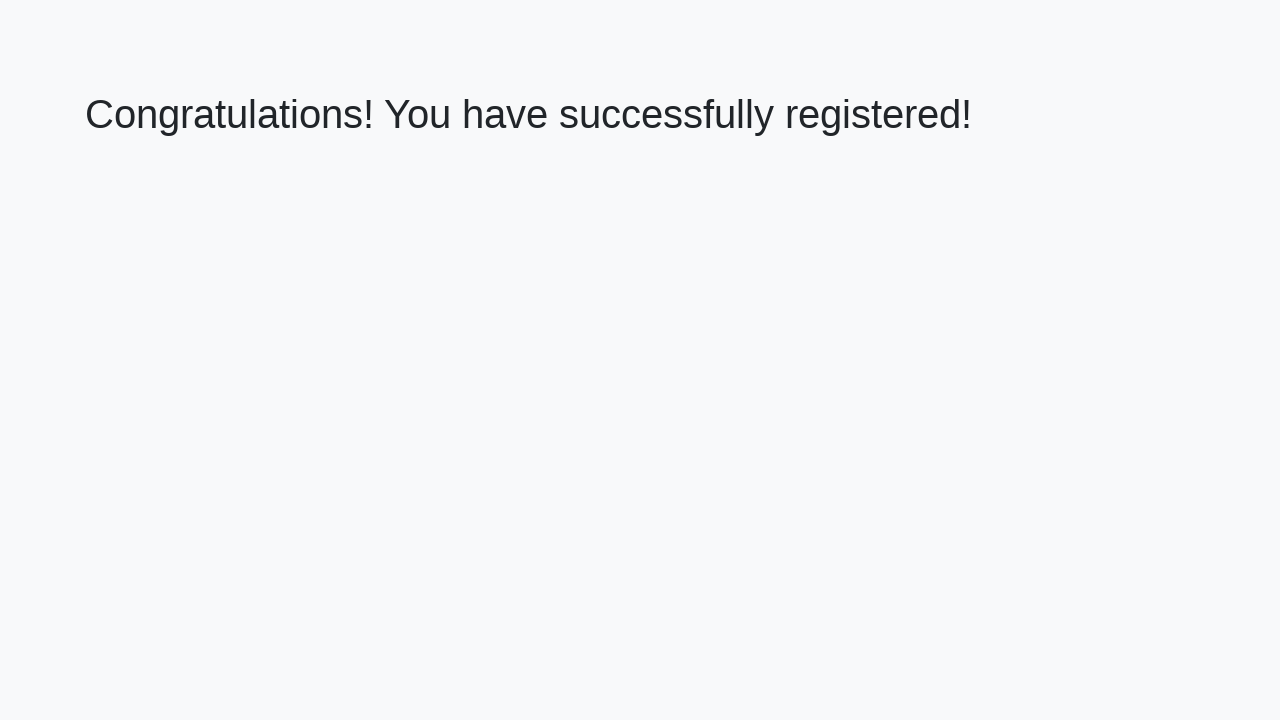

Waited for success message to appear
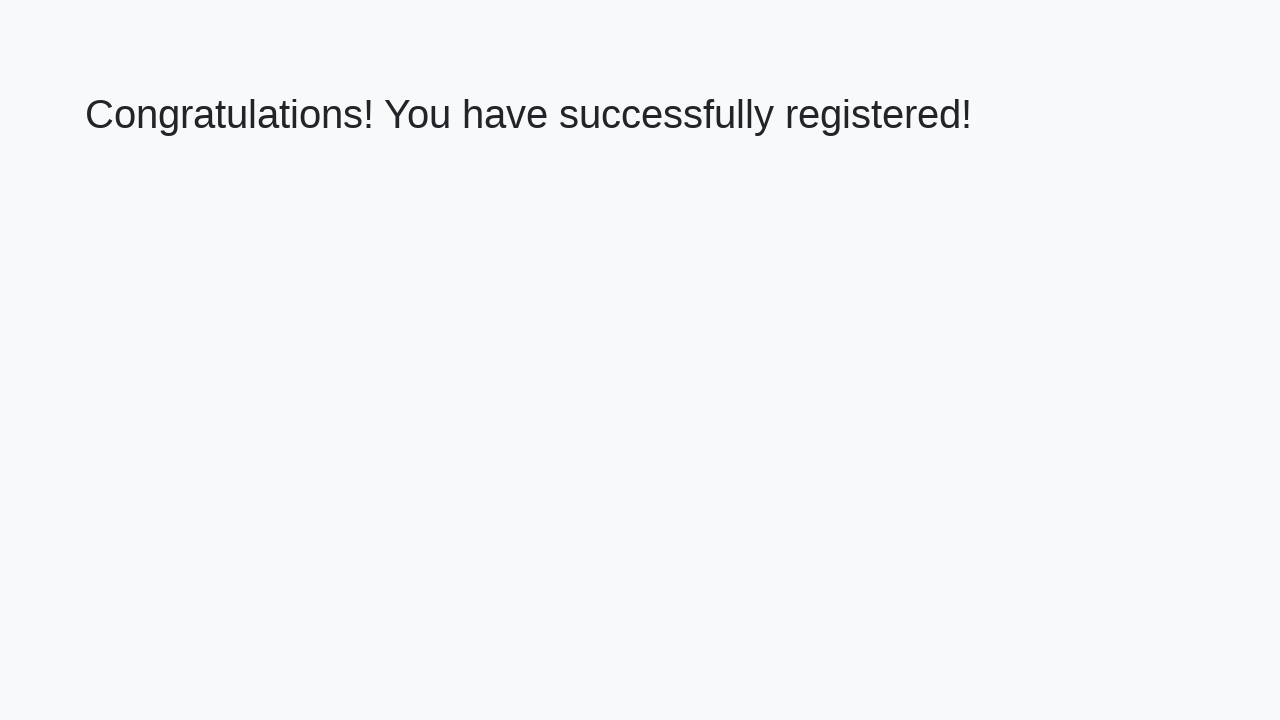

Retrieved success message text content
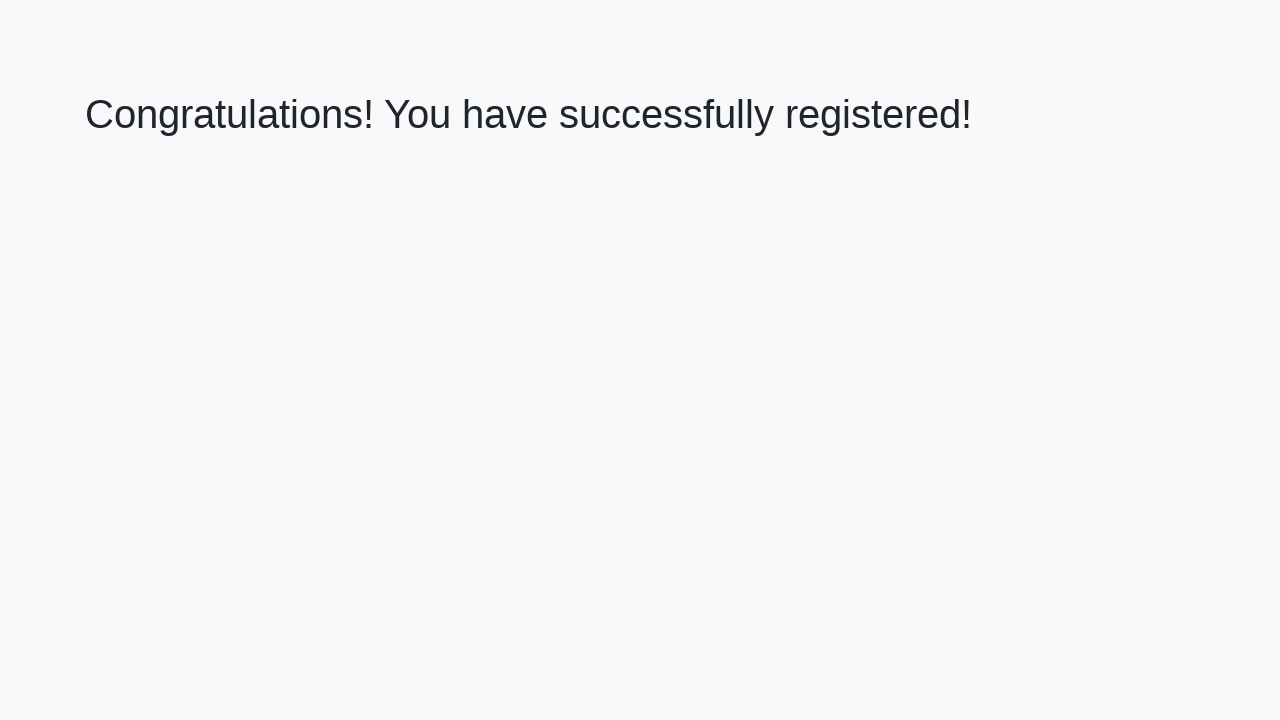

Verified success message matches expected text
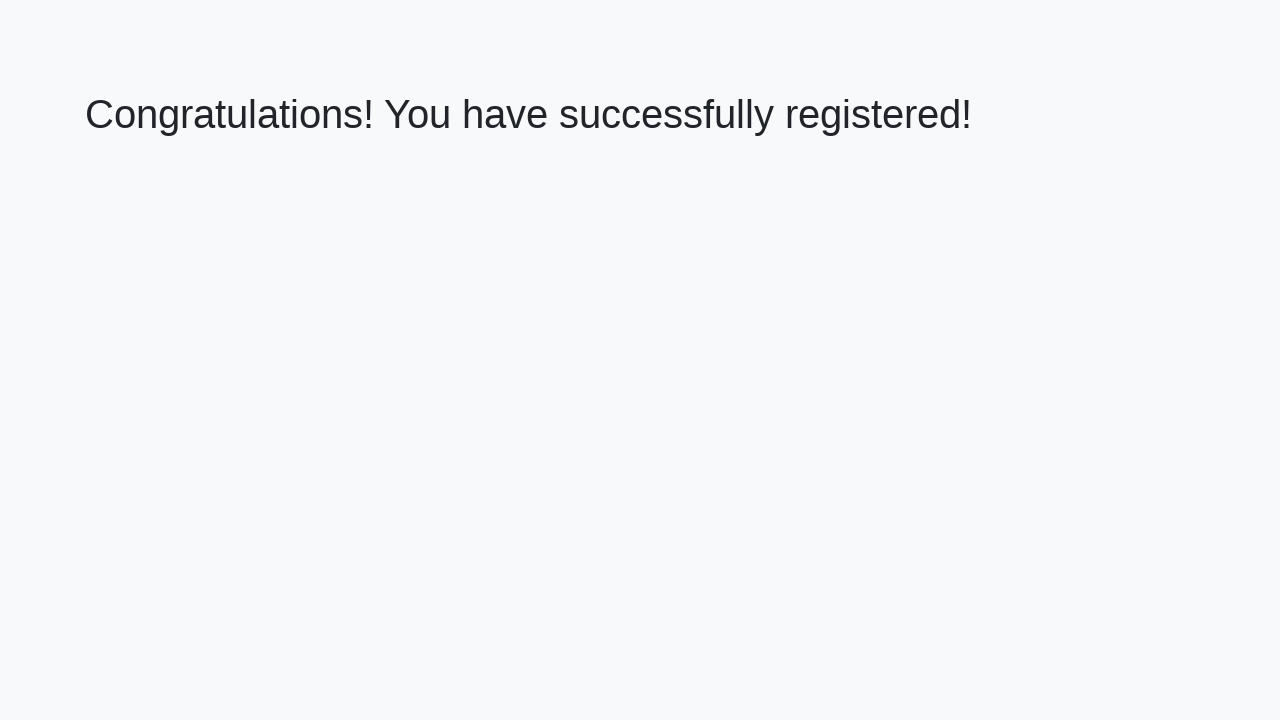

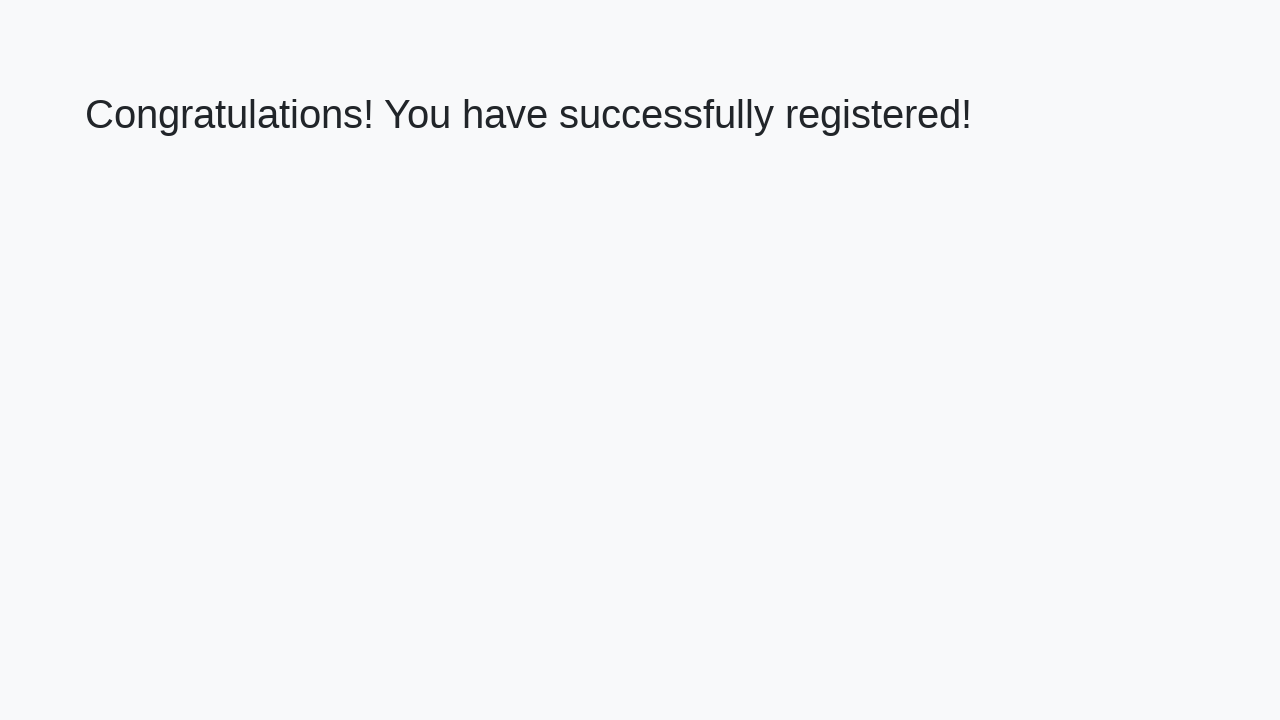